Tests scrolling down to the bottom of the page and then scrolling back up to the top using keyboard shortcuts

Starting URL: https://portaldev.cms.gov/portal/

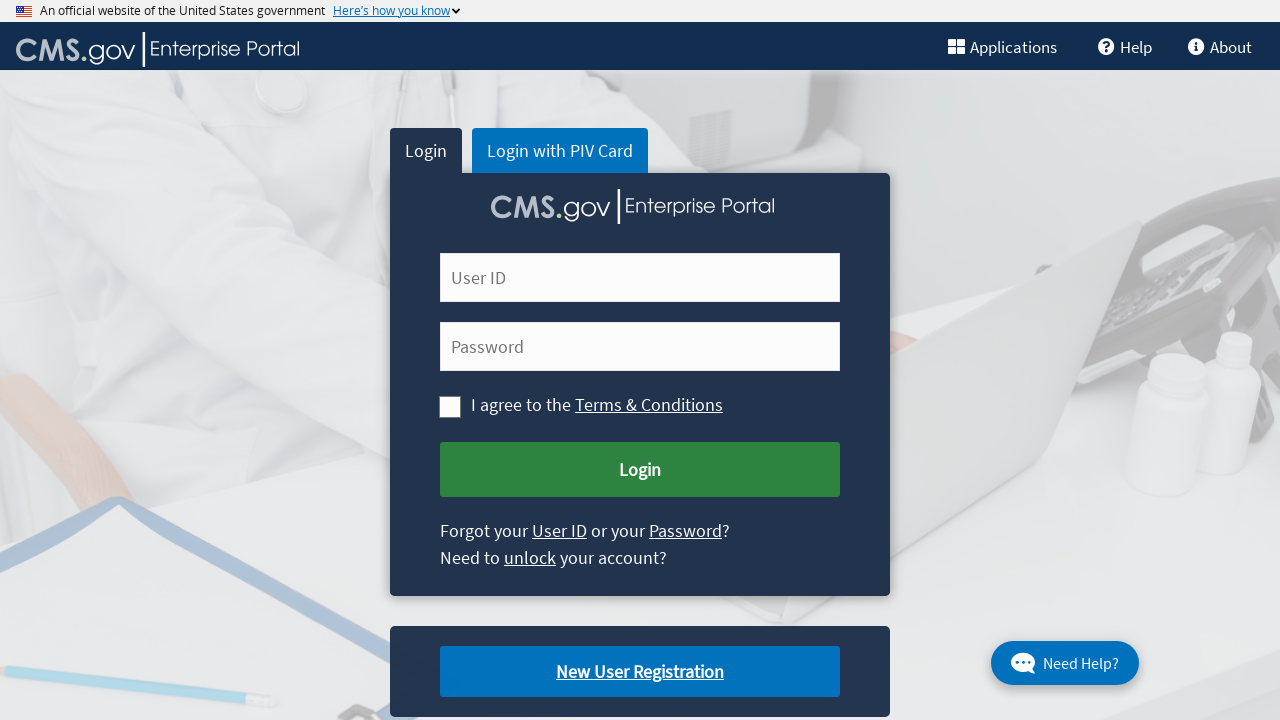

Pressed Ctrl+End to scroll to bottom of page
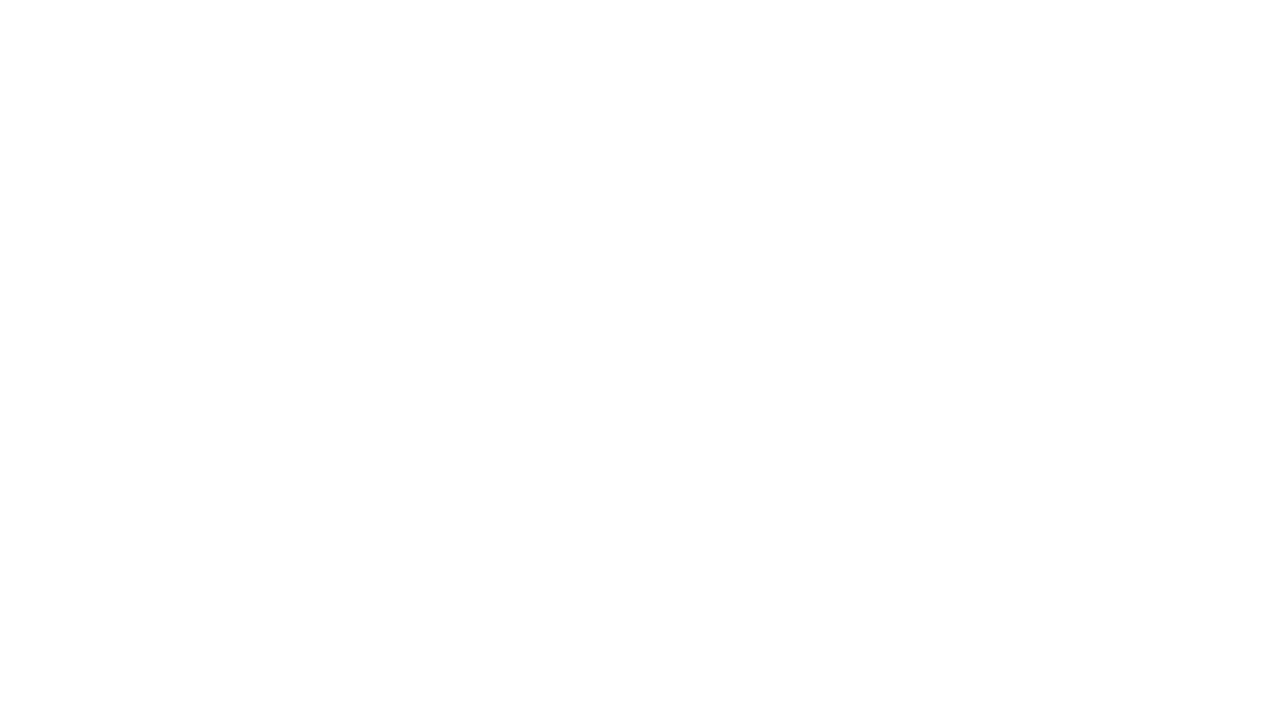

Waited 2 seconds for page to stabilize after scrolling to bottom
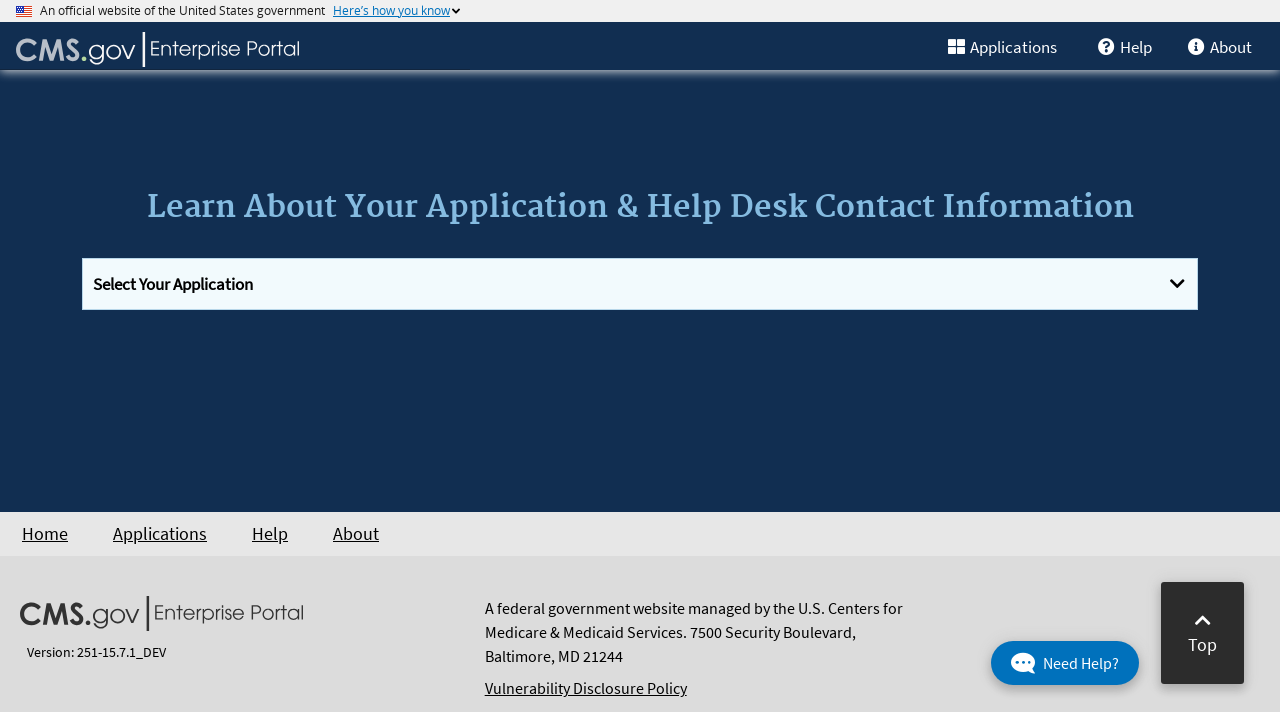

Pressed Ctrl+Home to scroll back to top of page
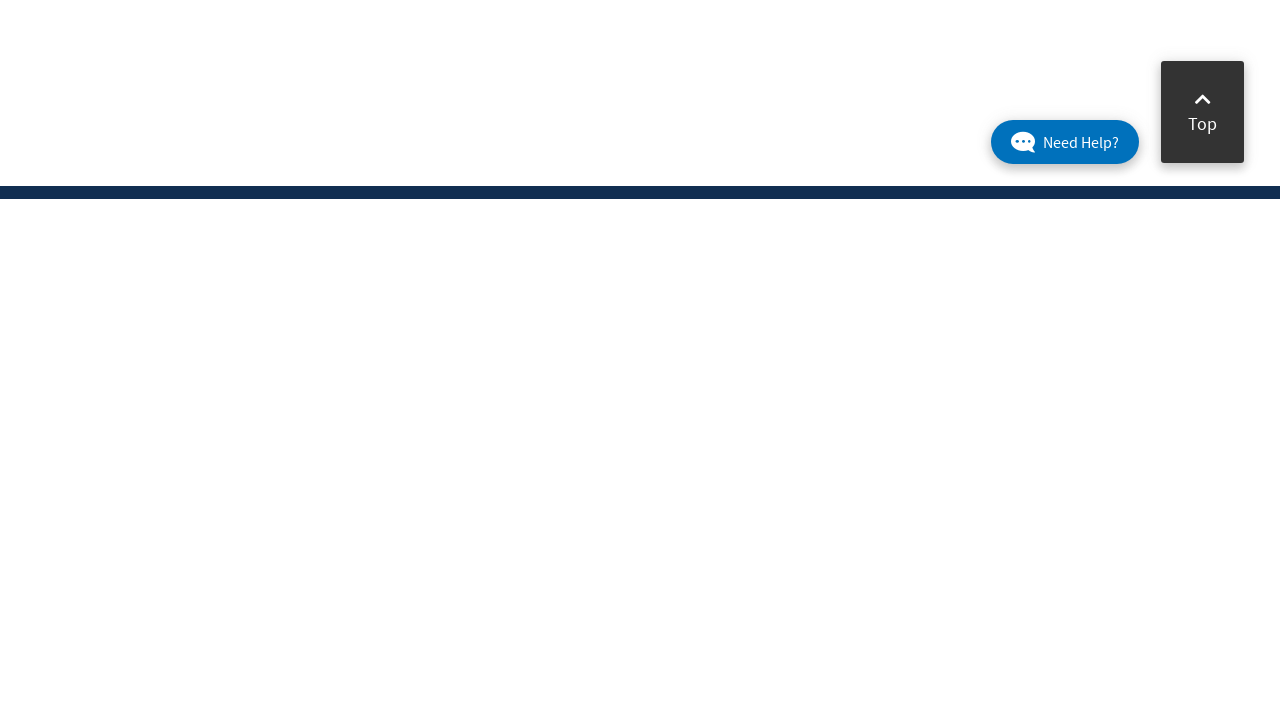

Waited 2 seconds for page to stabilize after scrolling to top
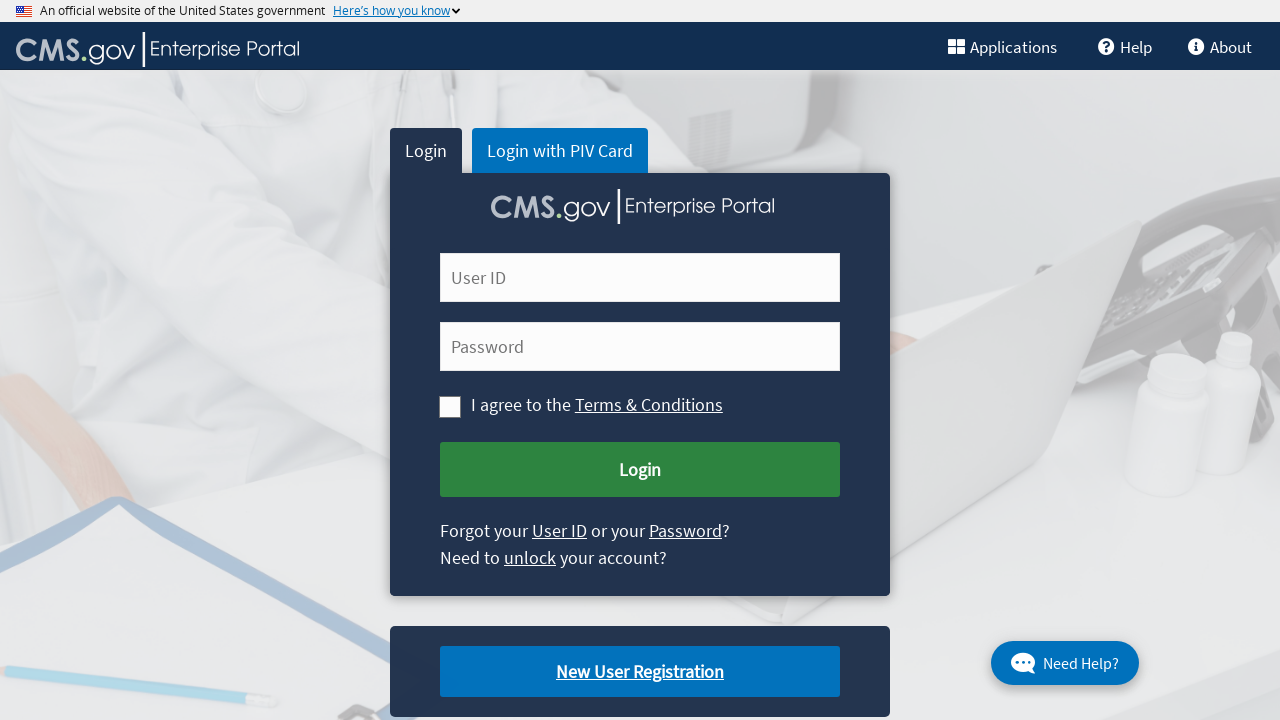

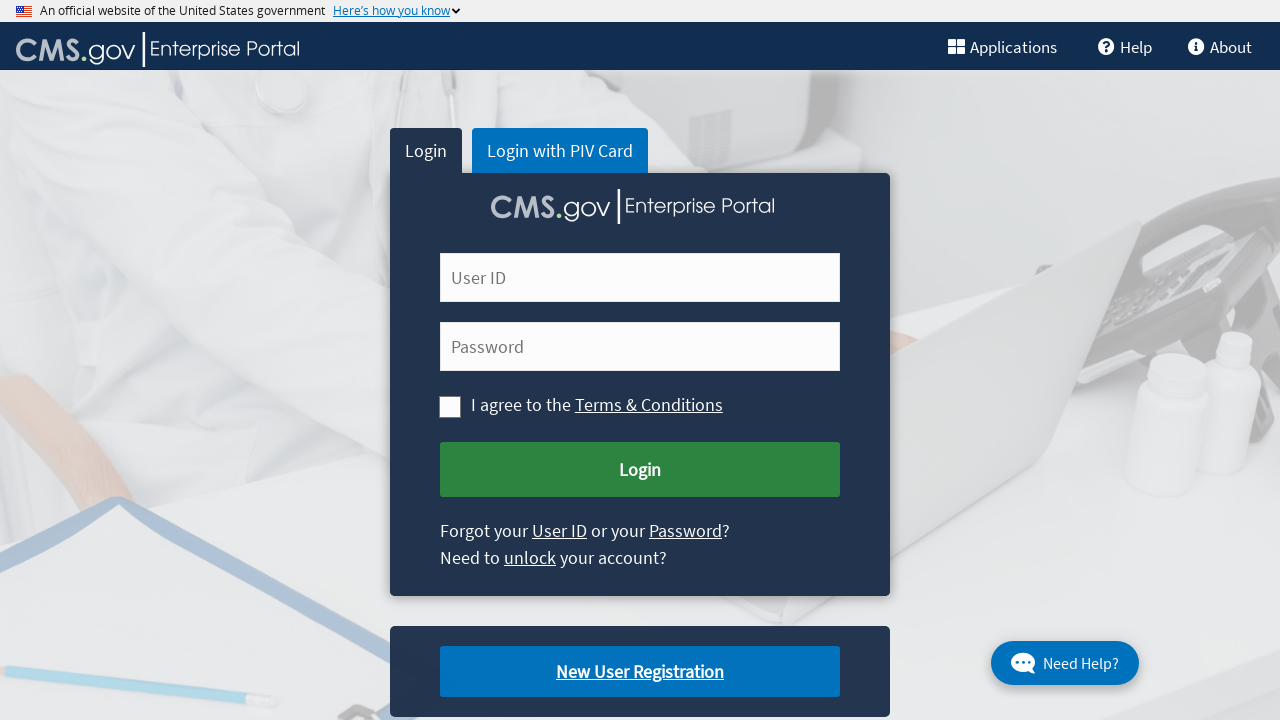